Tests navigation to the patrimony section and entering a currency value (R$ 100,000) in the input field.

Starting URL: https://reinocapital.webflow.io/taxas-app

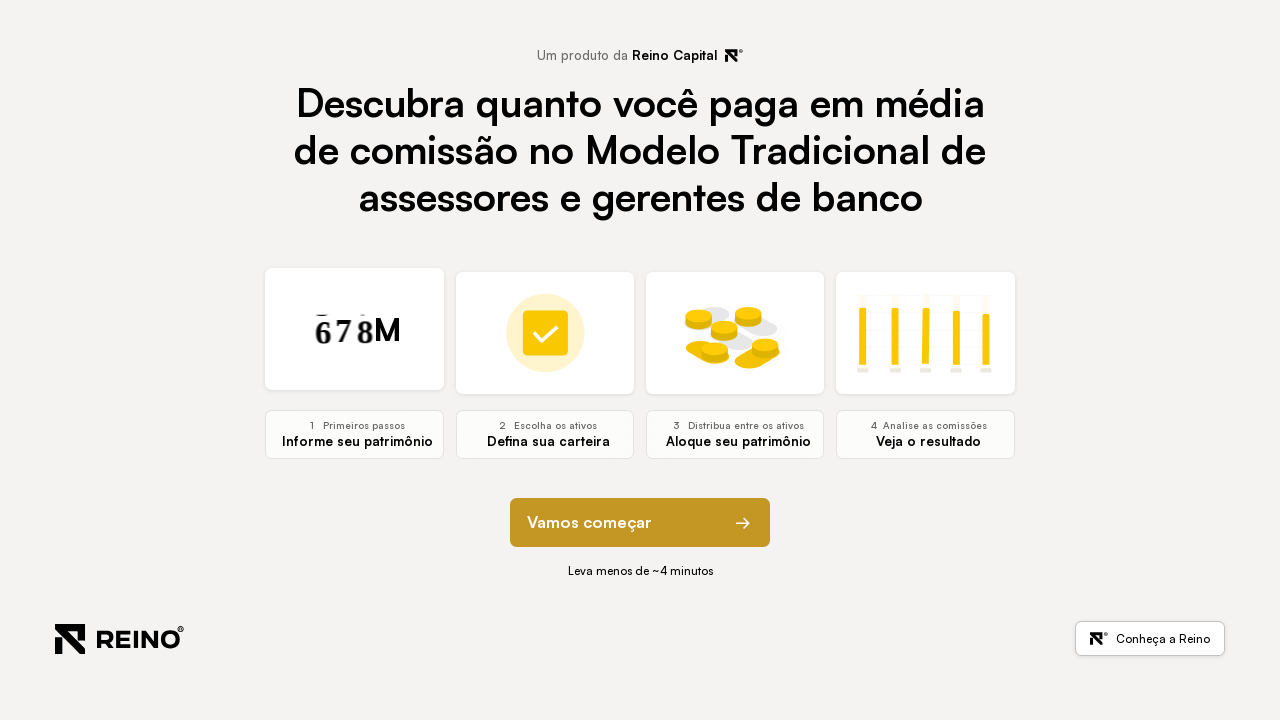

Page loaded with domcontentloaded state
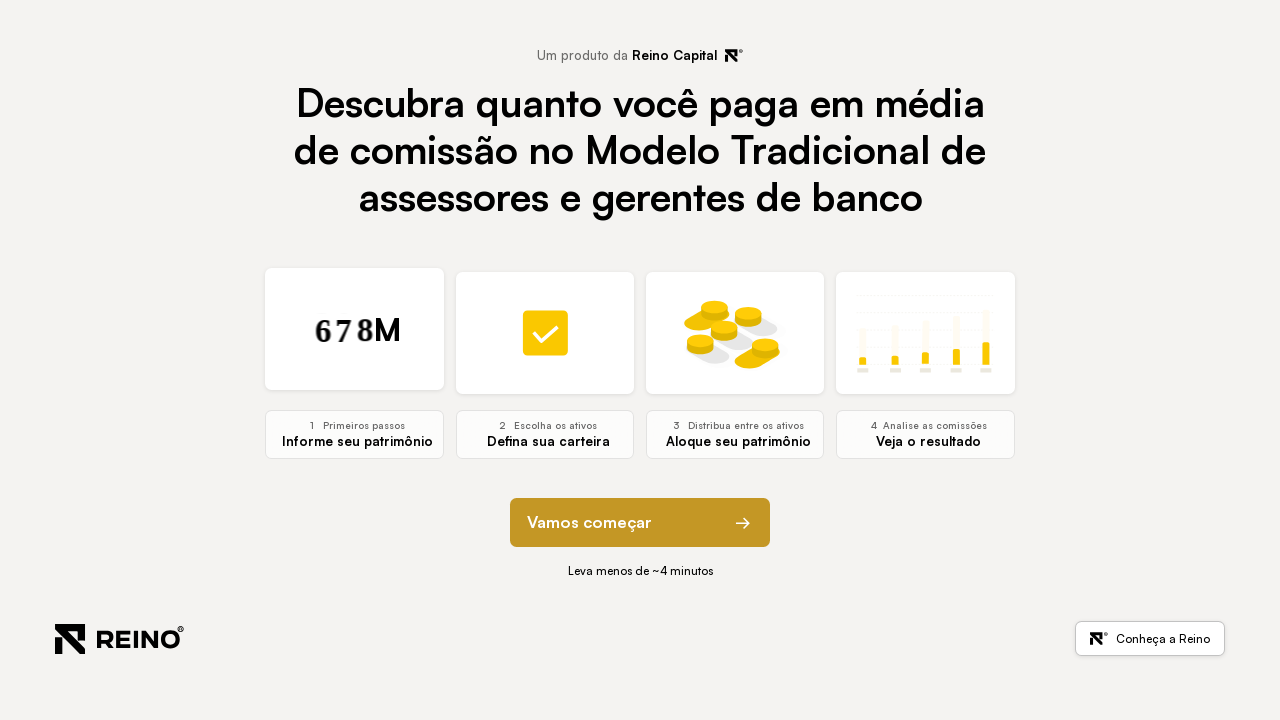

Clicked next button to navigate from initial section at (640, 523) on button[element-function="next"]
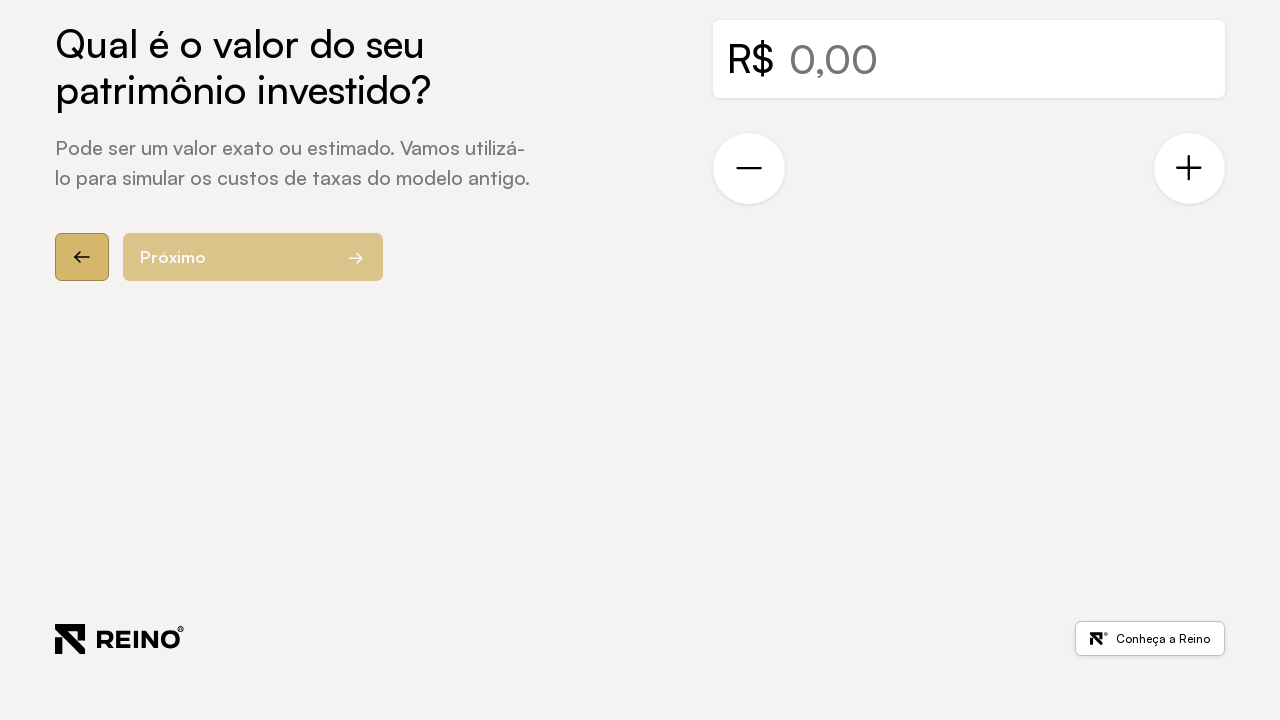

Patrimony section appeared on page
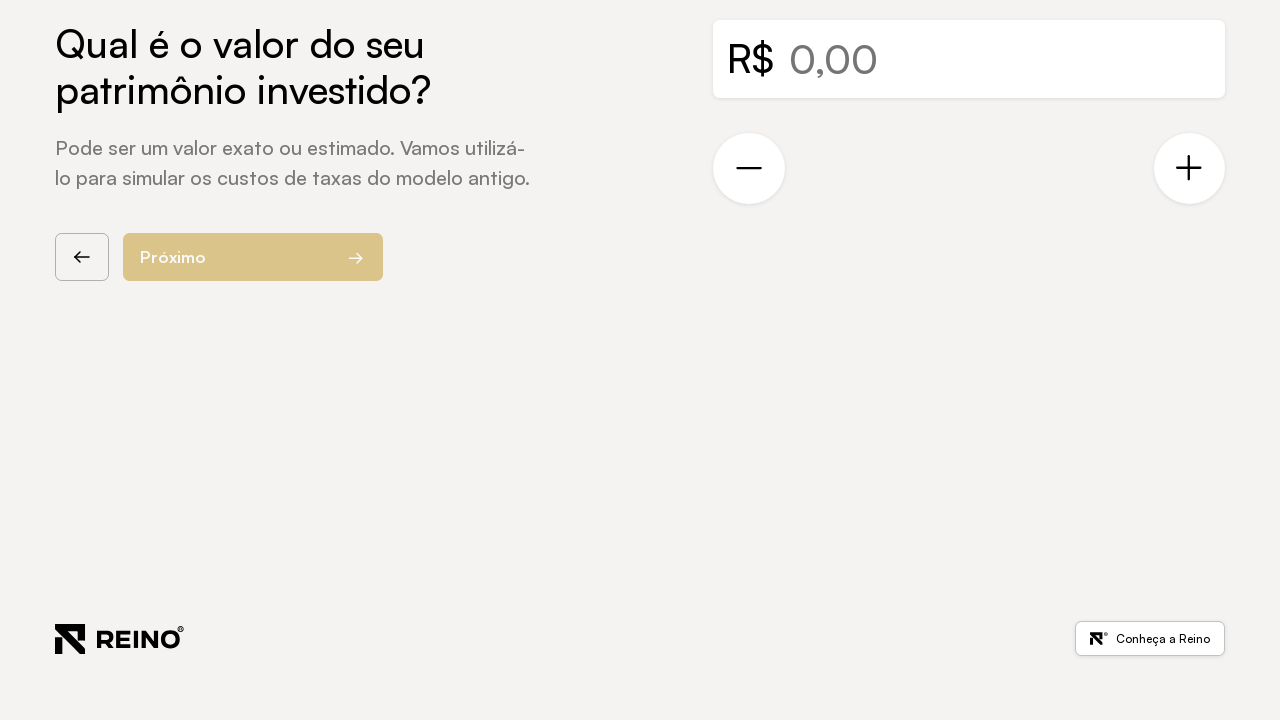

Patrimony section confirmed to be visible
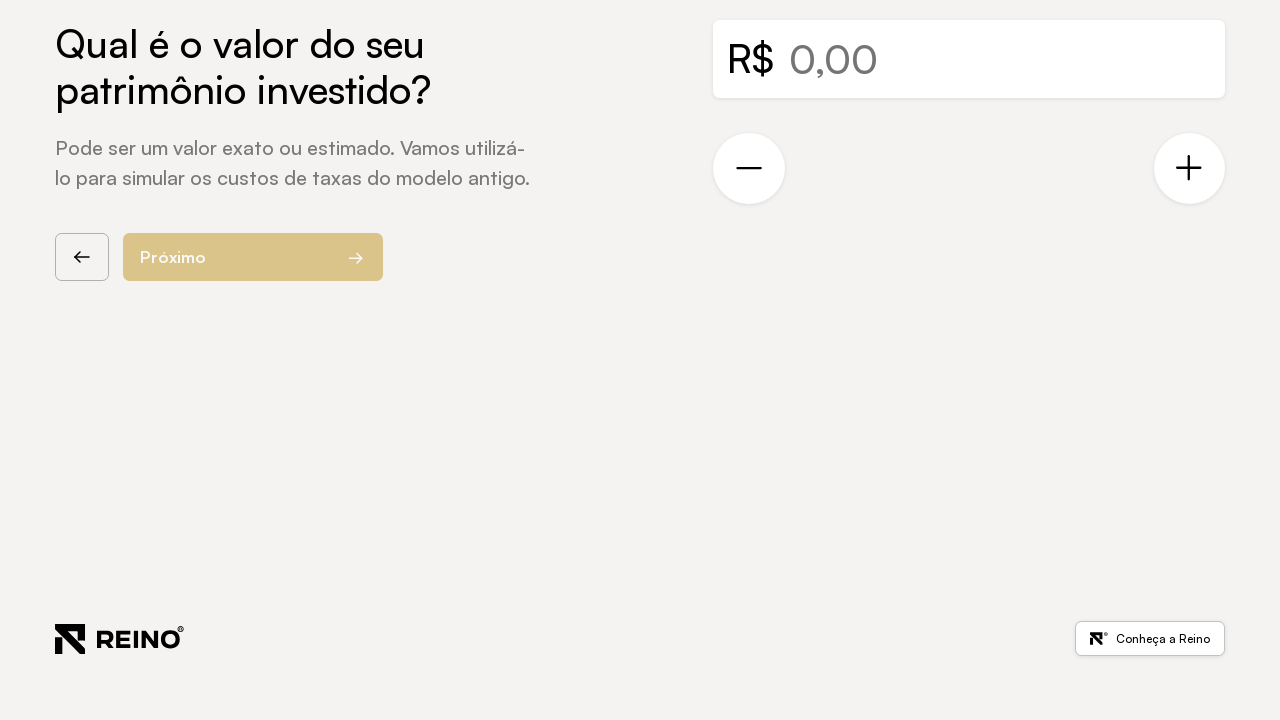

Currency input field located and visible
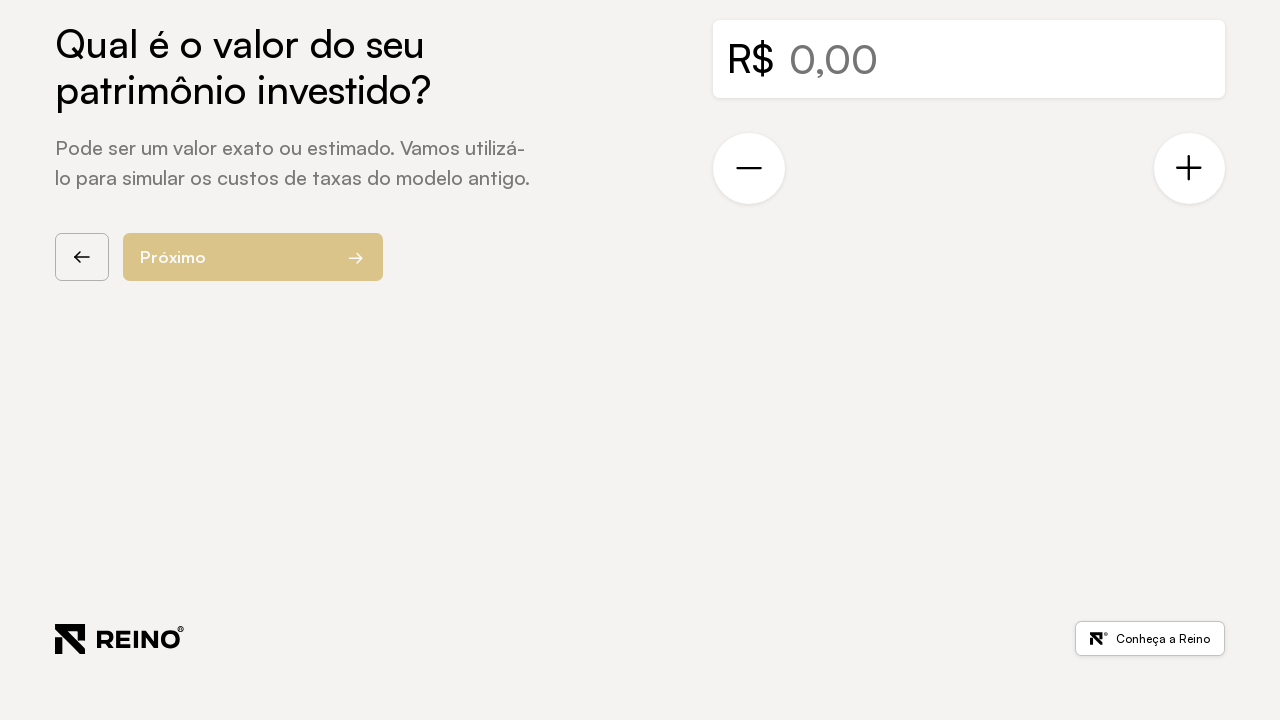

Cleared currency input field on #currency[data-currency="true"]
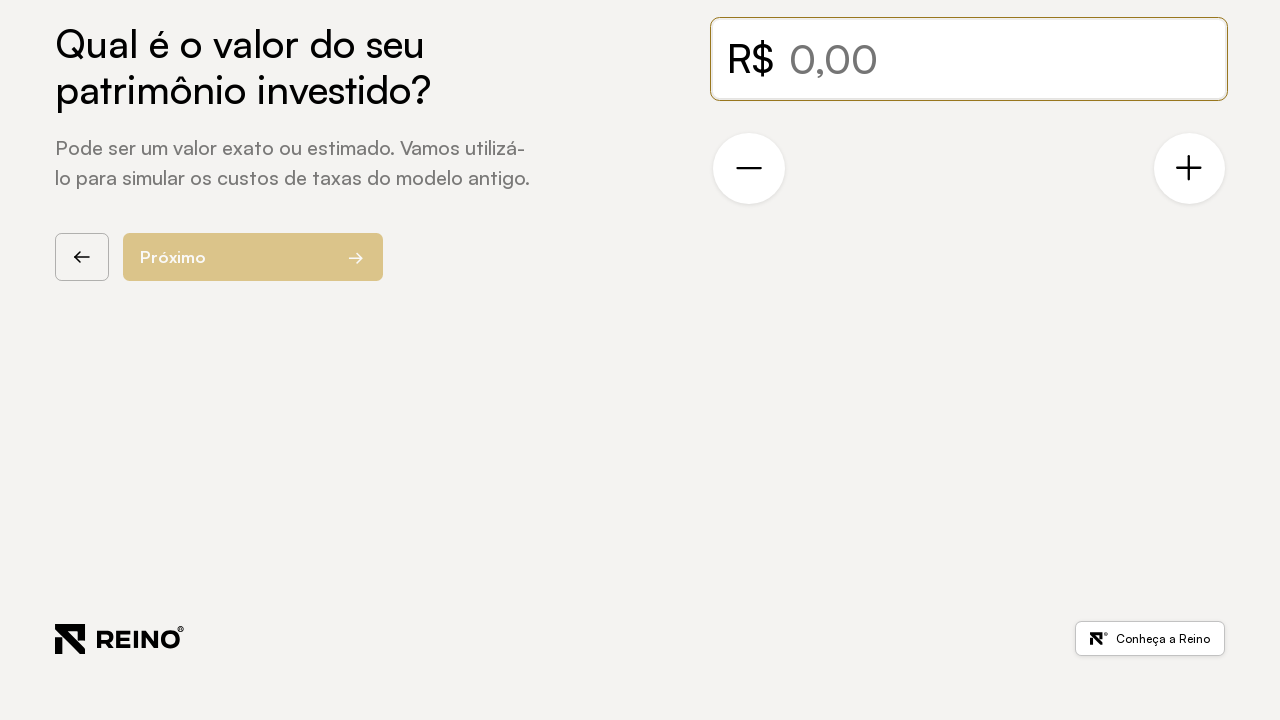

Entered value '100000' into currency field with sequential key presses (R$ 100,000)
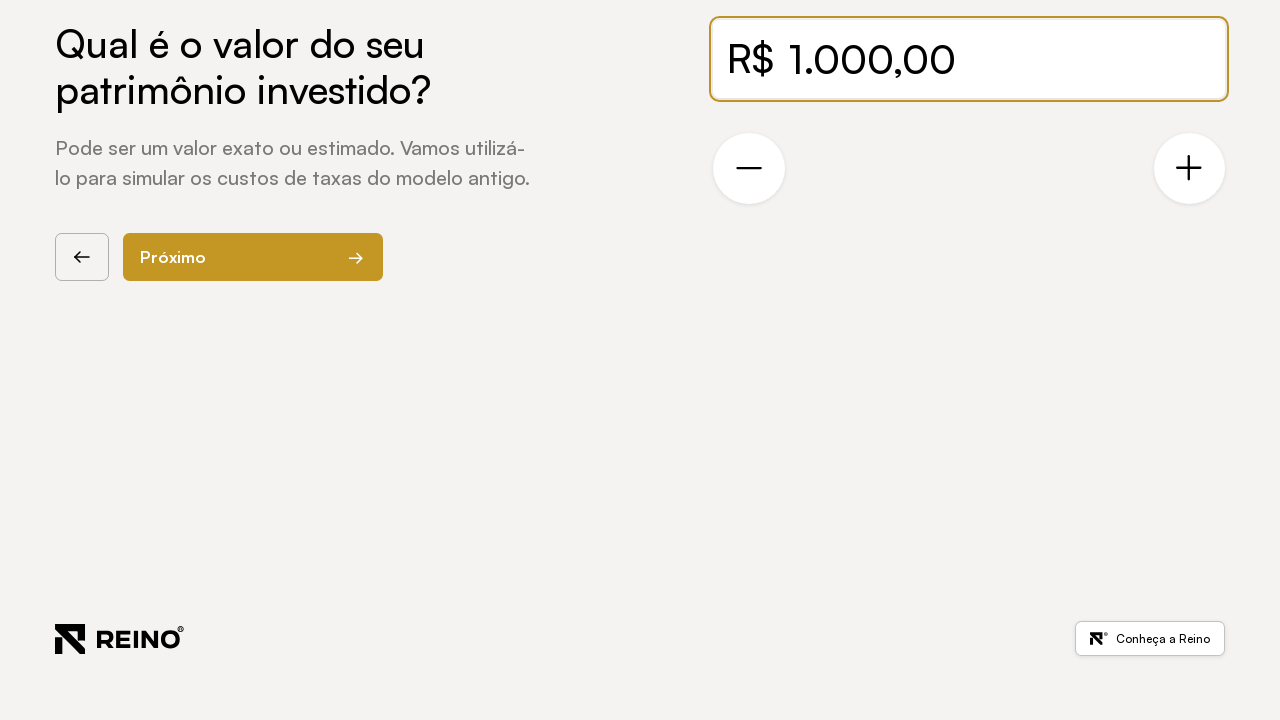

Waited for currency value to be formatted
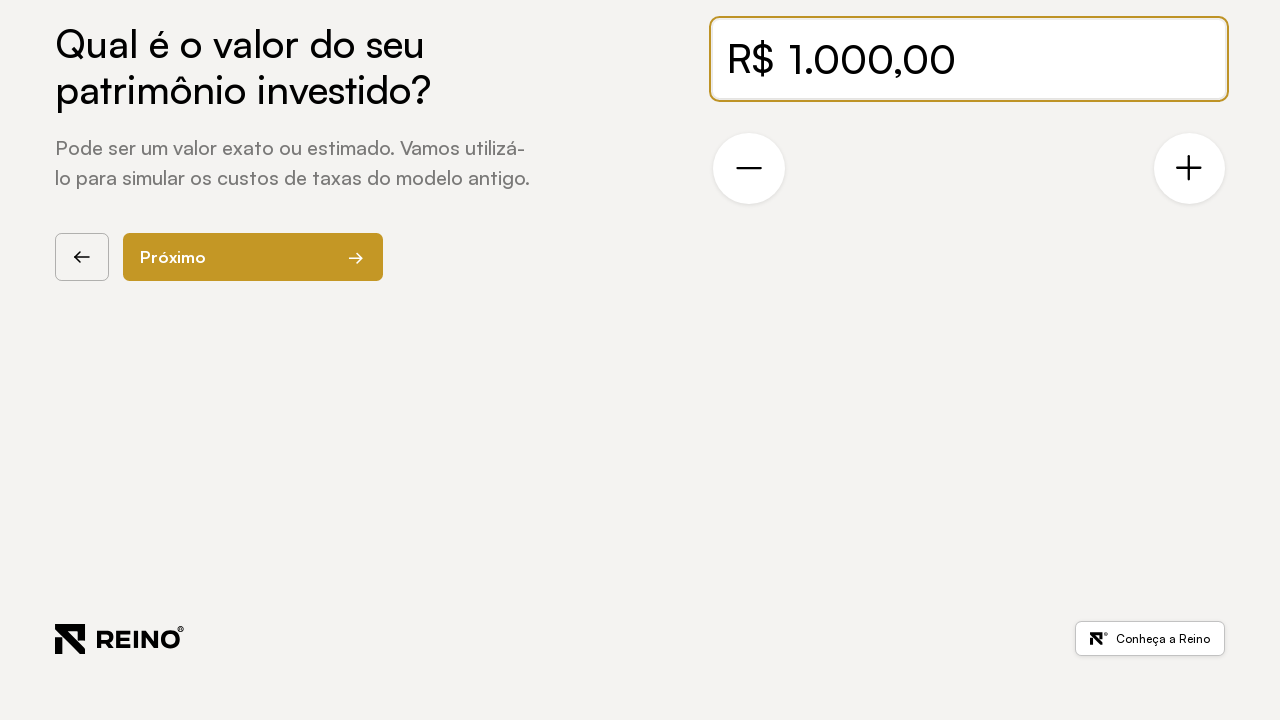

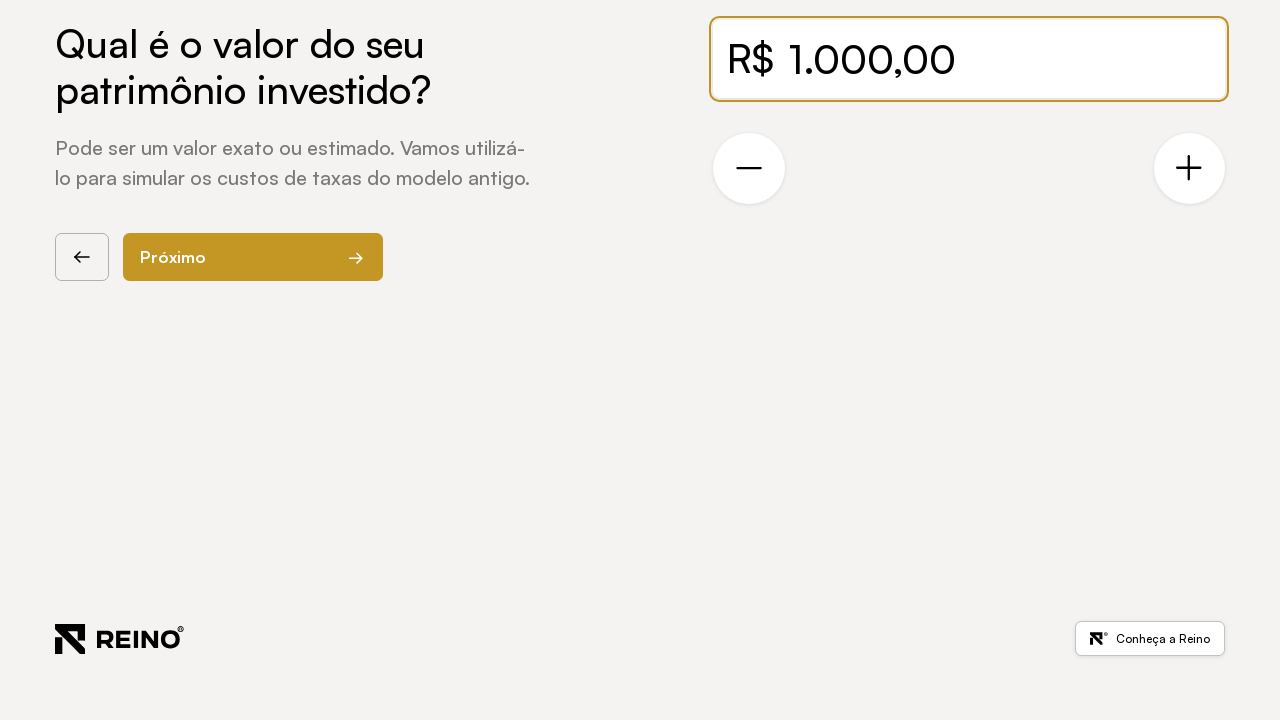